Scrolls down the page by 1500 pixels

Starting URL: https://aom.org

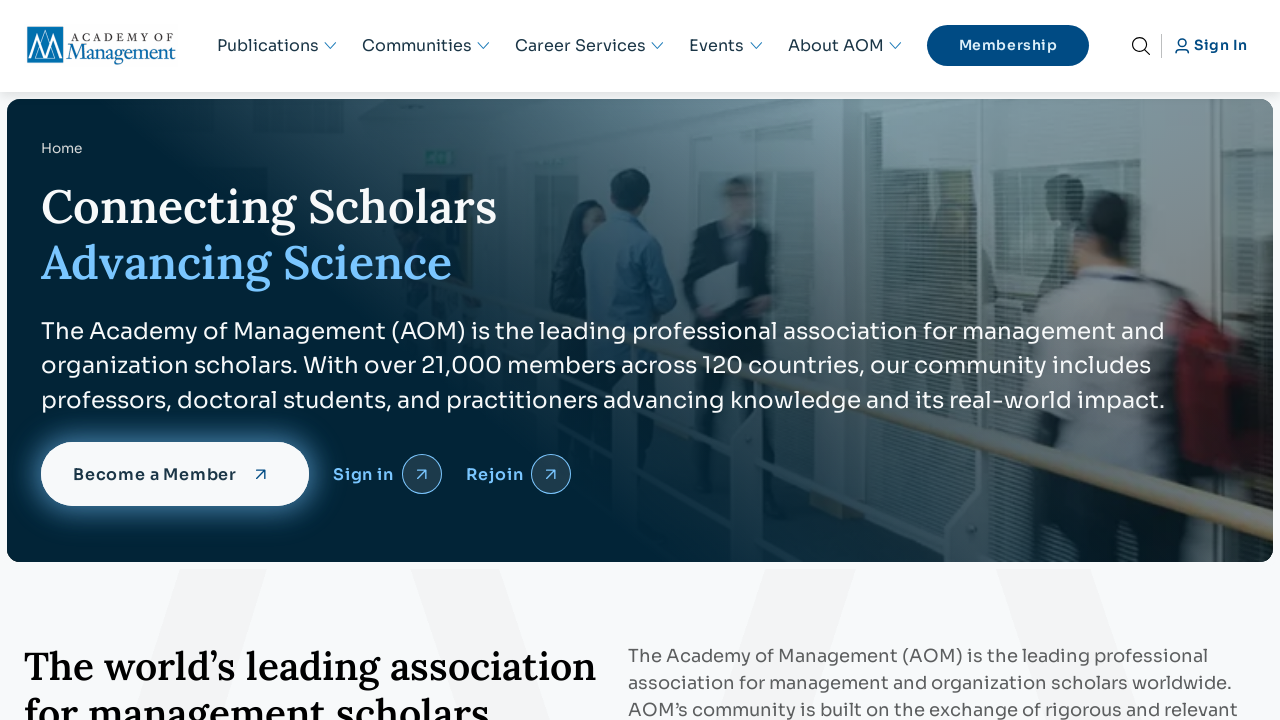

Scrolled down the page by 1500 pixels
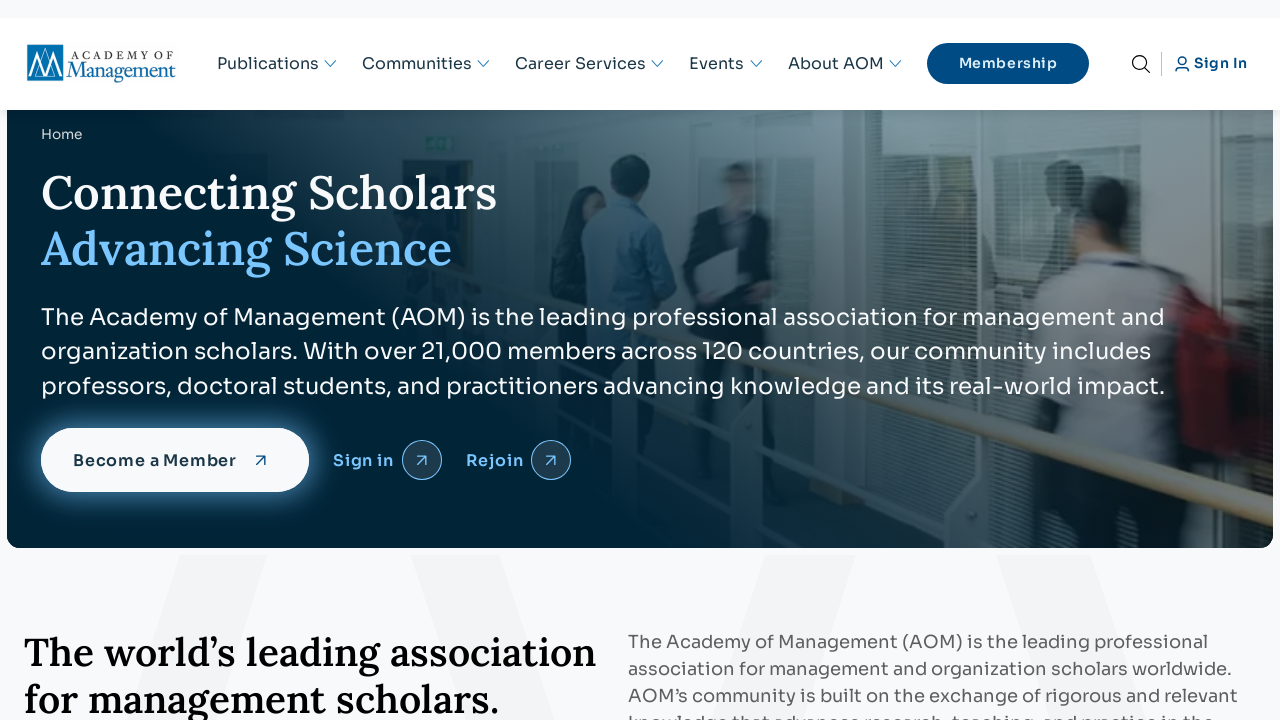

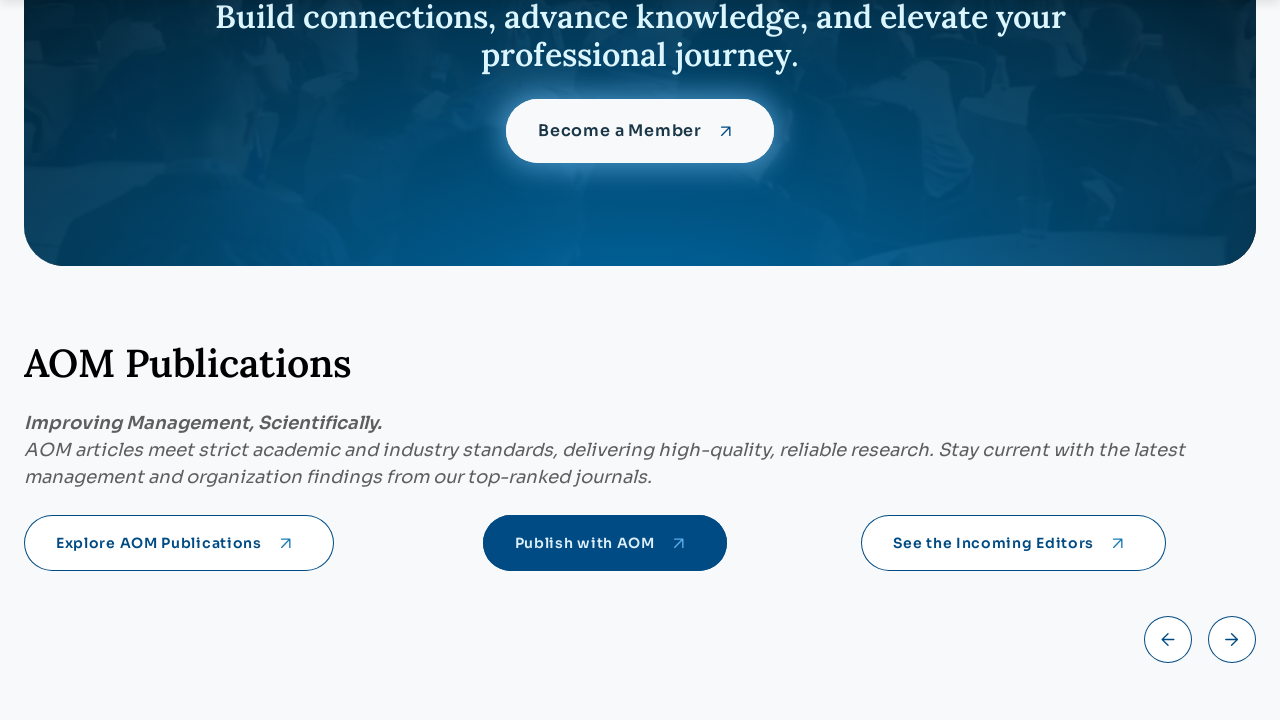